Tests a web form by filling in a text field with "Selenium", clicking the submit button, and verifying the success message "Received!" is displayed.

Starting URL: https://www.selenium.dev/selenium/web/web-form.html

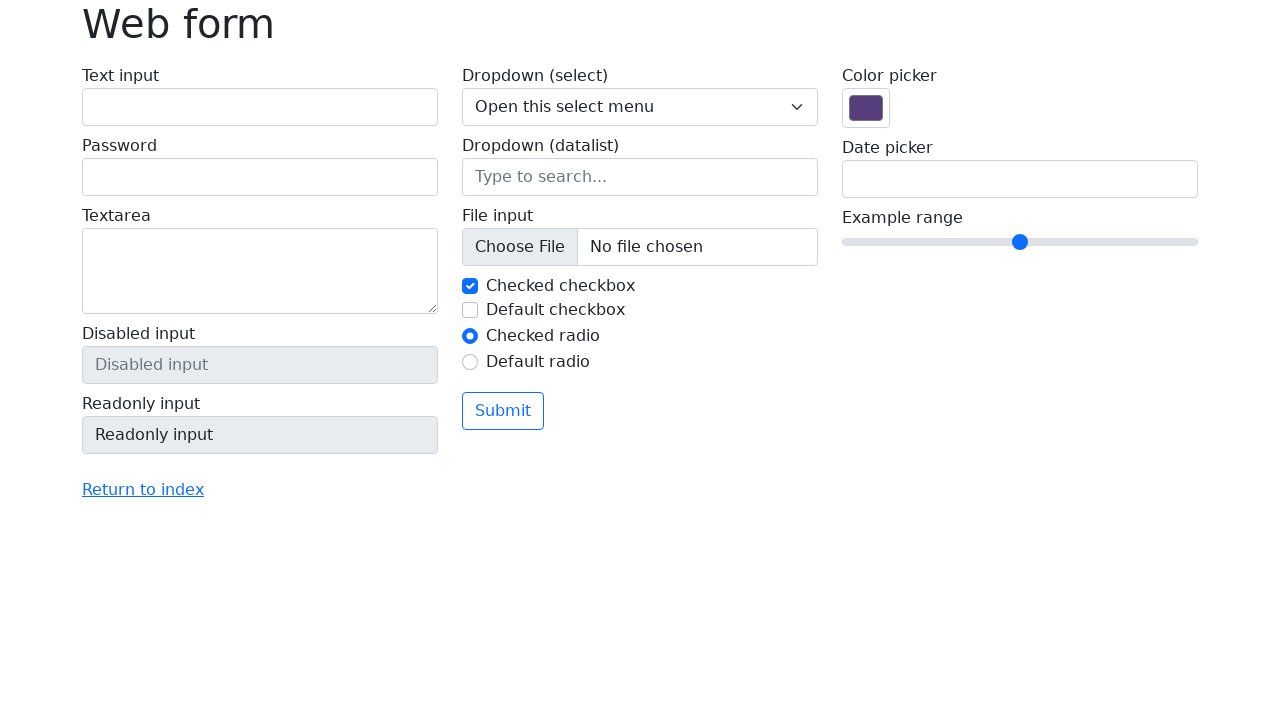

Navigated to Selenium web form test page
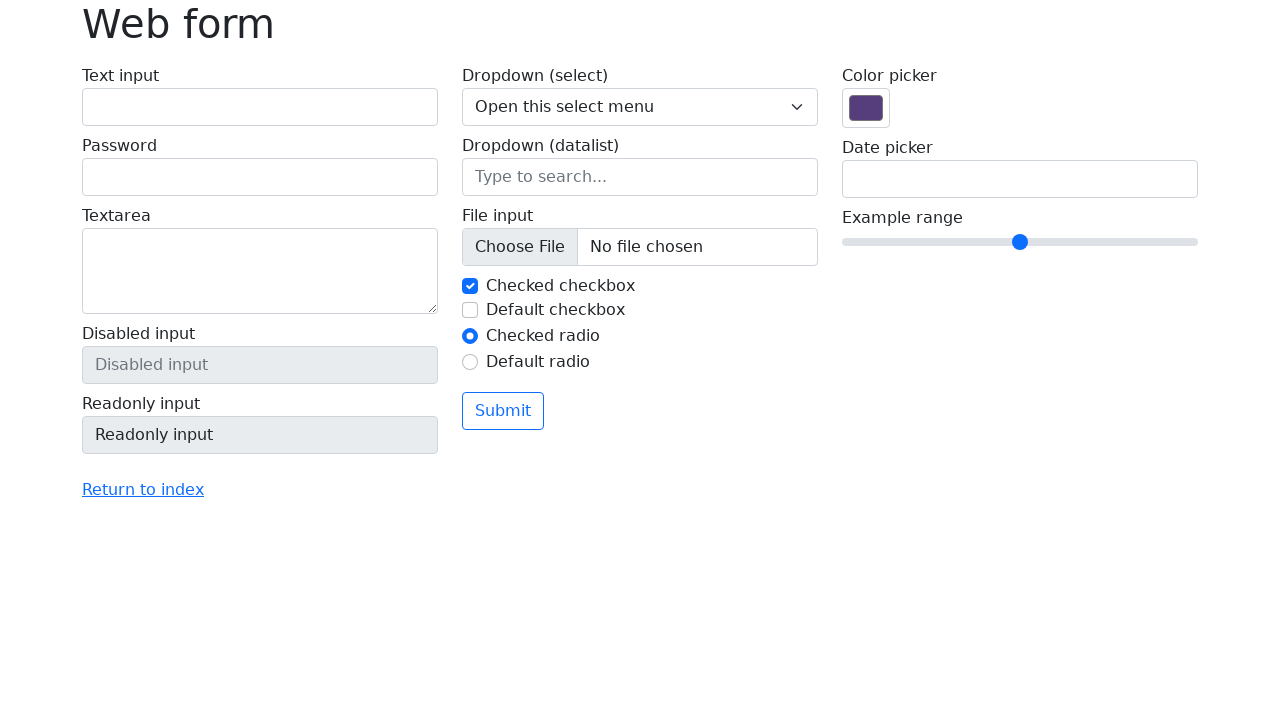

Filled text field with 'Selenium' on input[name='my-text']
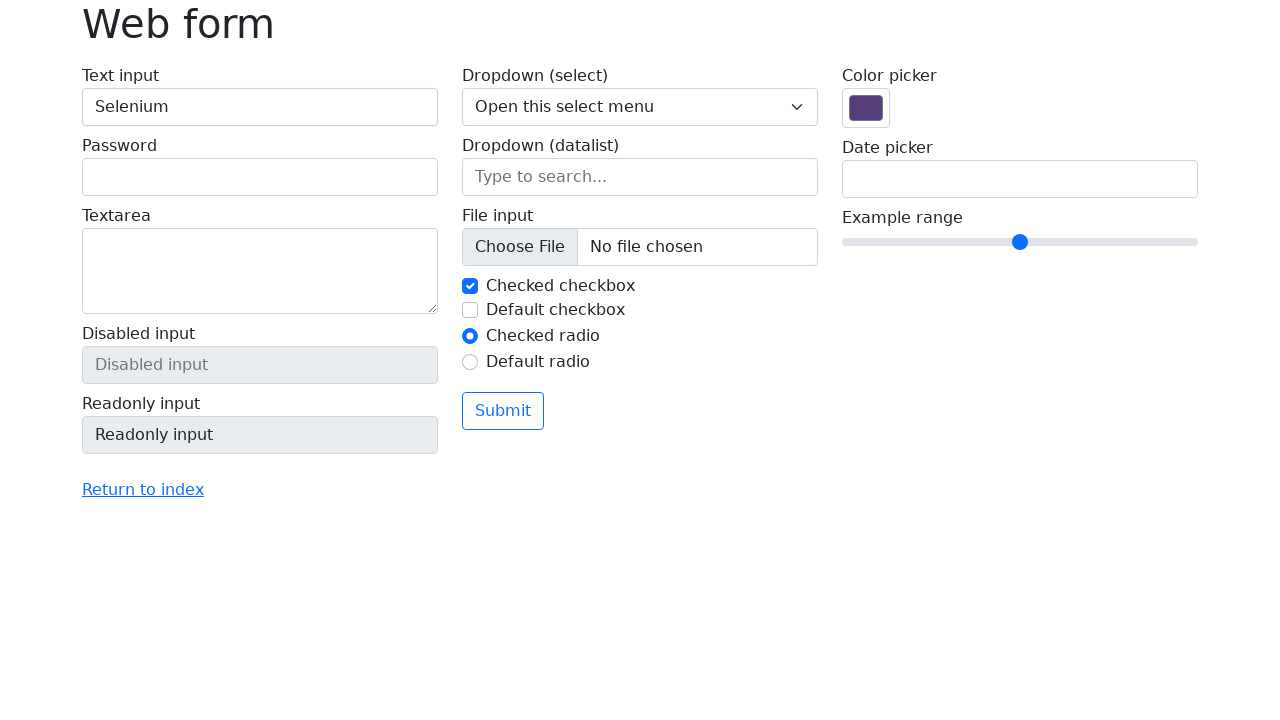

Clicked the submit button at (503, 411) on button
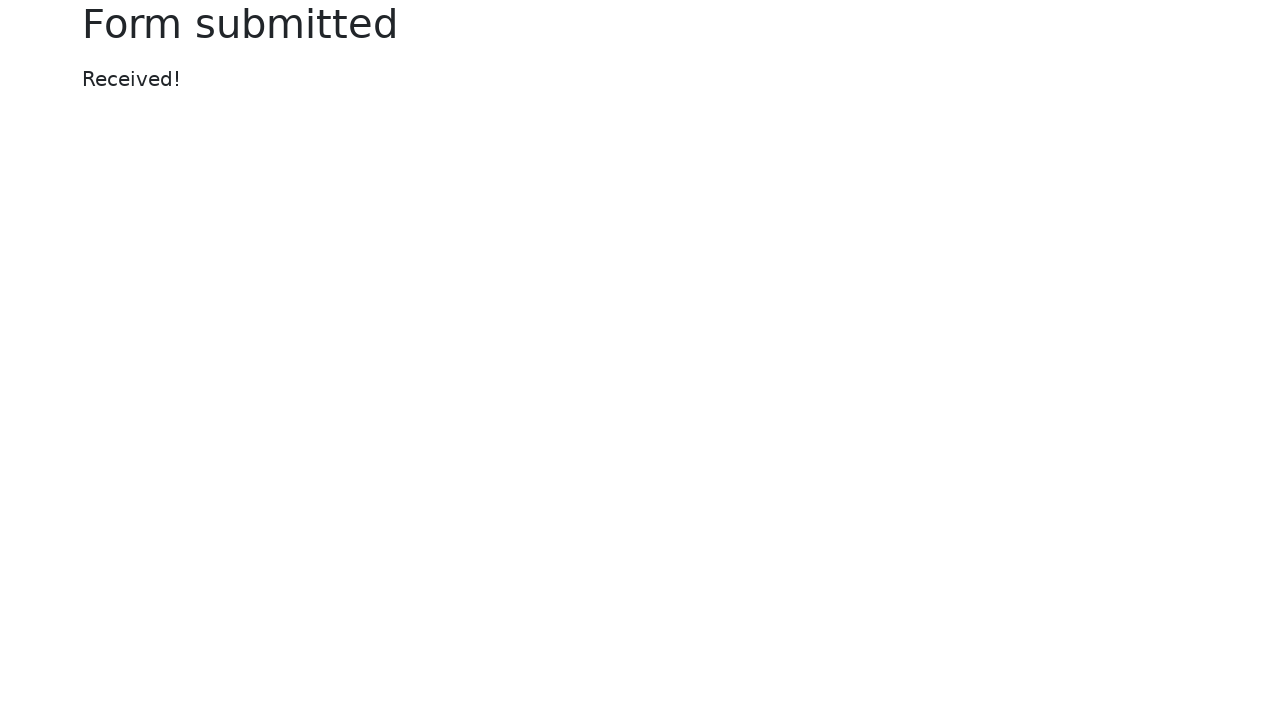

Success message 'Received!' appeared
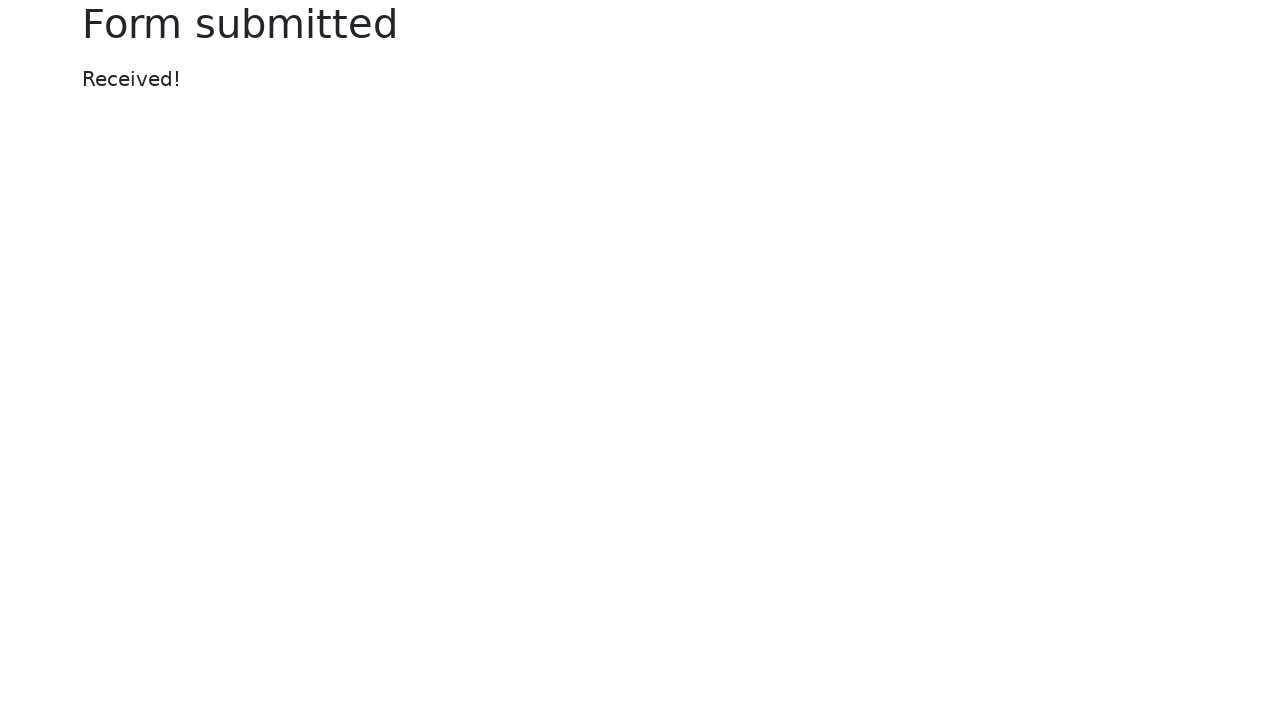

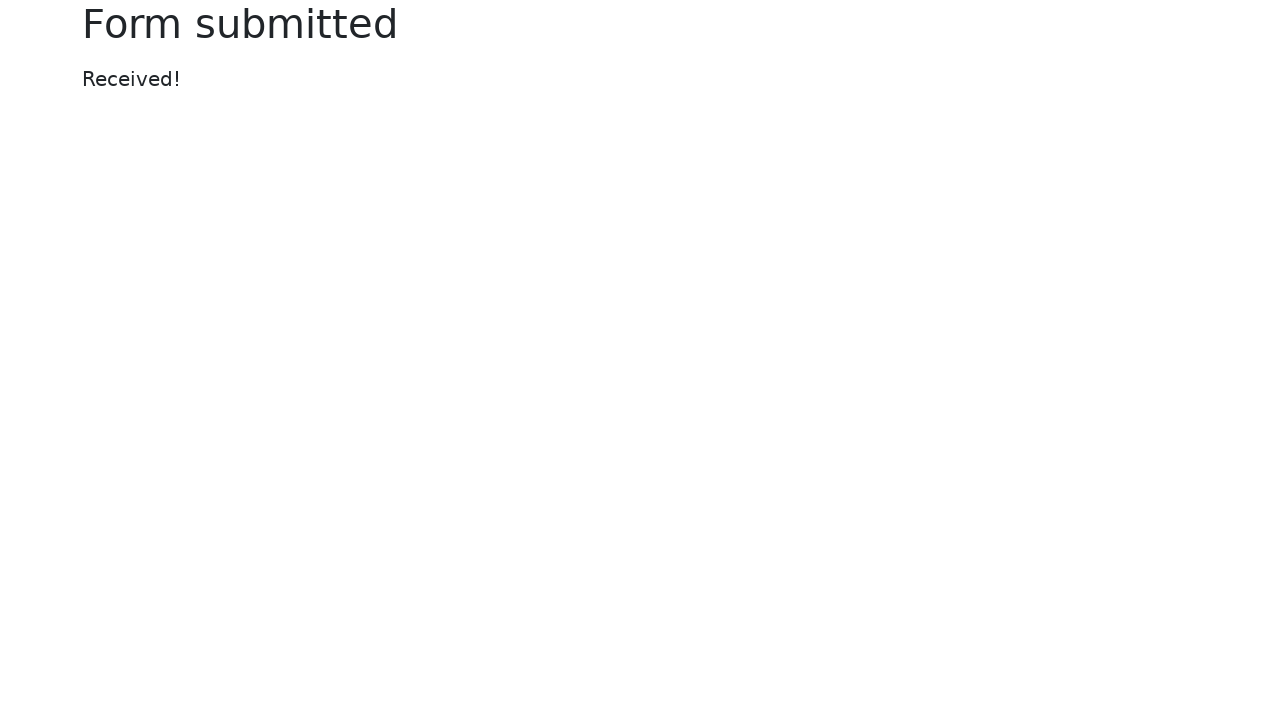